Navigates through paginated table pages to find a specific product ("Cherry") and retrieves its price

Starting URL: https://rahulshettyacademy.com/seleniumPractise/#/offers

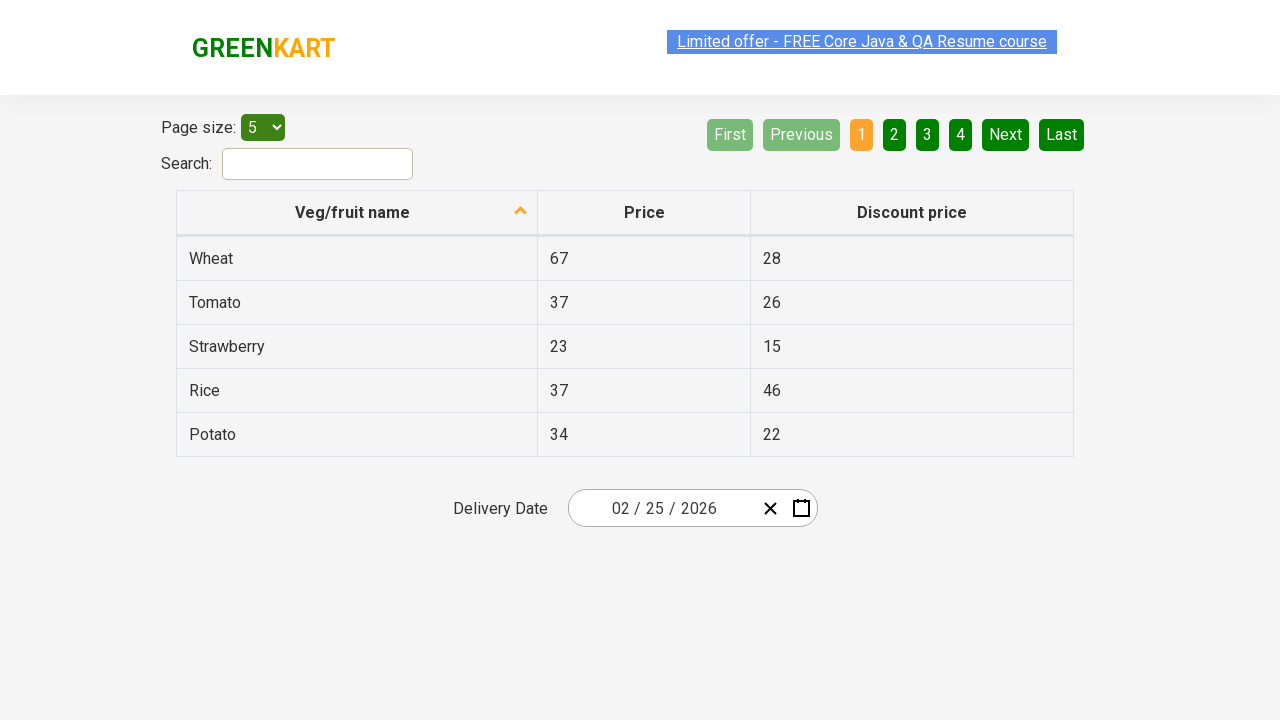

Retrieved all product names from current page
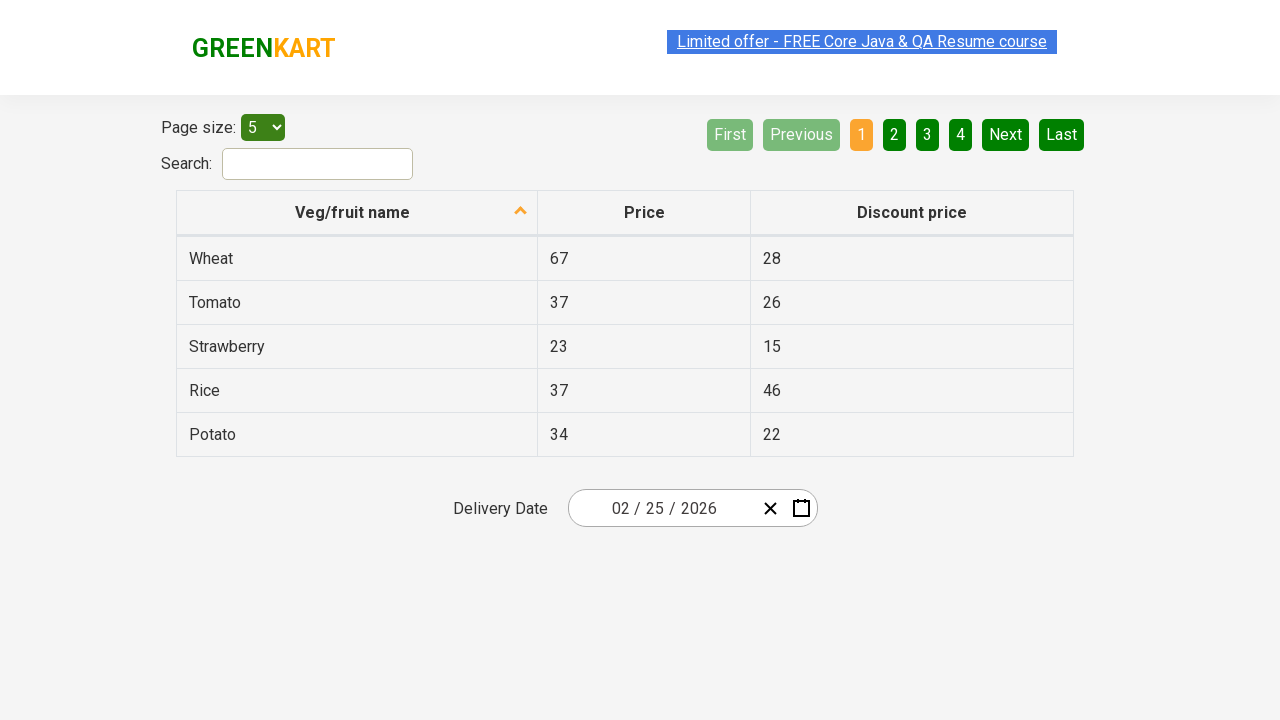

Clicked Next button to navigate to next page at (1006, 134) on a[aria-label='Next']
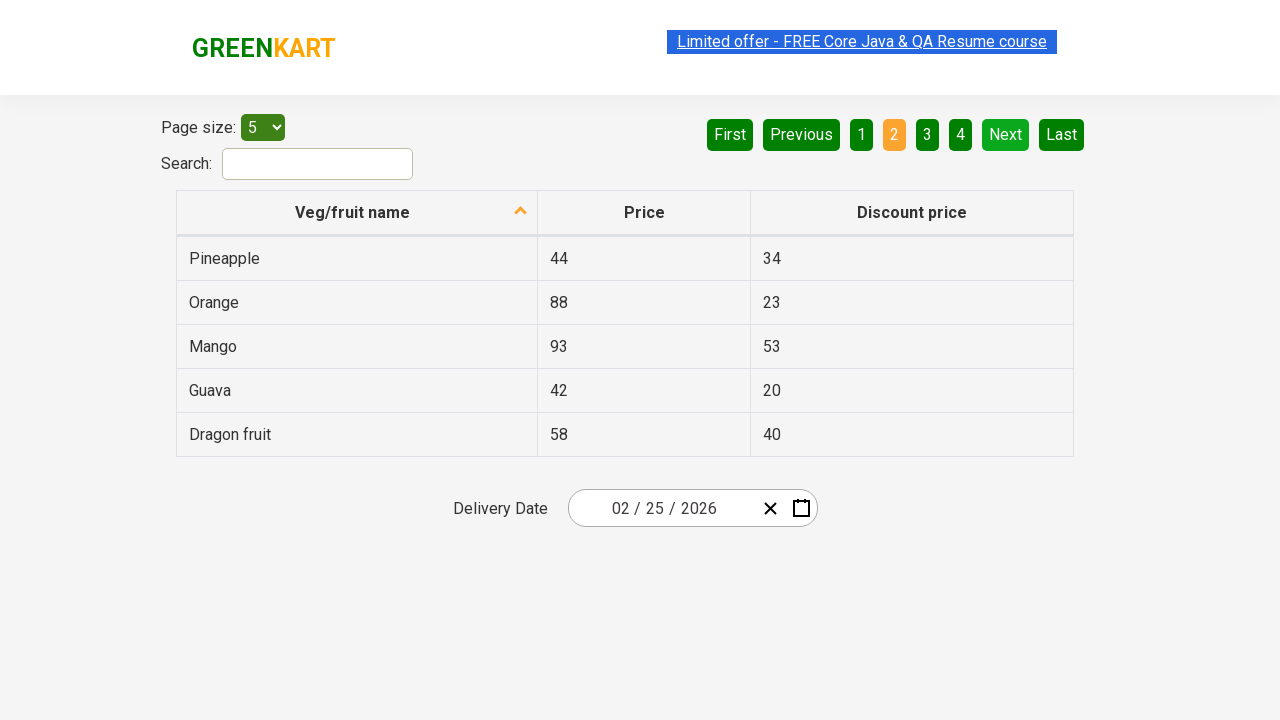

Waited for network idle after page navigation
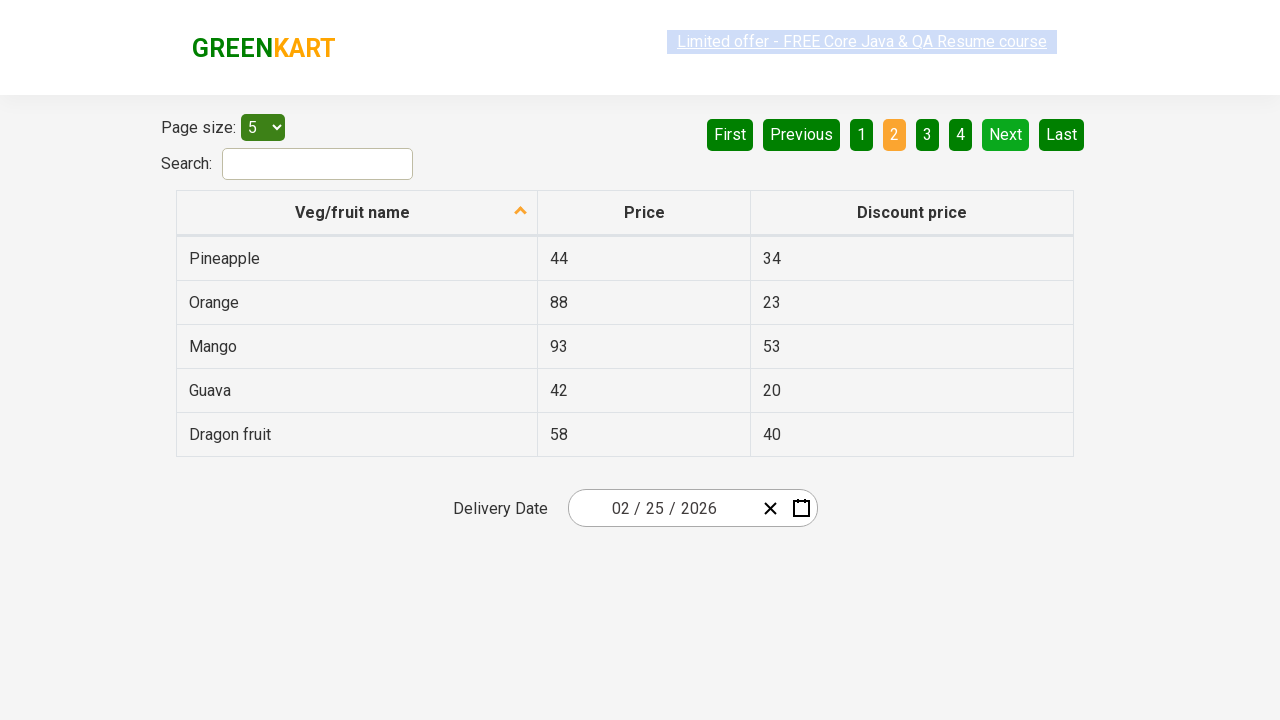

Retrieved all product names from current page
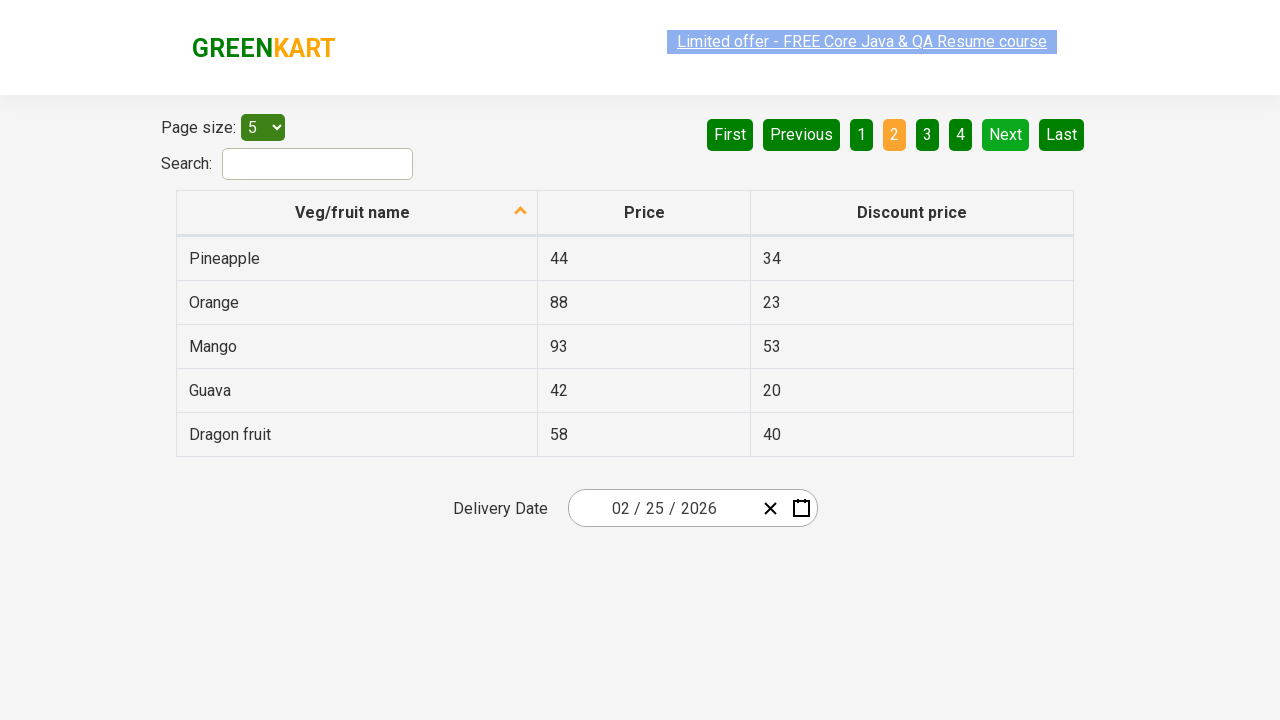

Clicked Next button to navigate to next page at (1006, 134) on a[aria-label='Next']
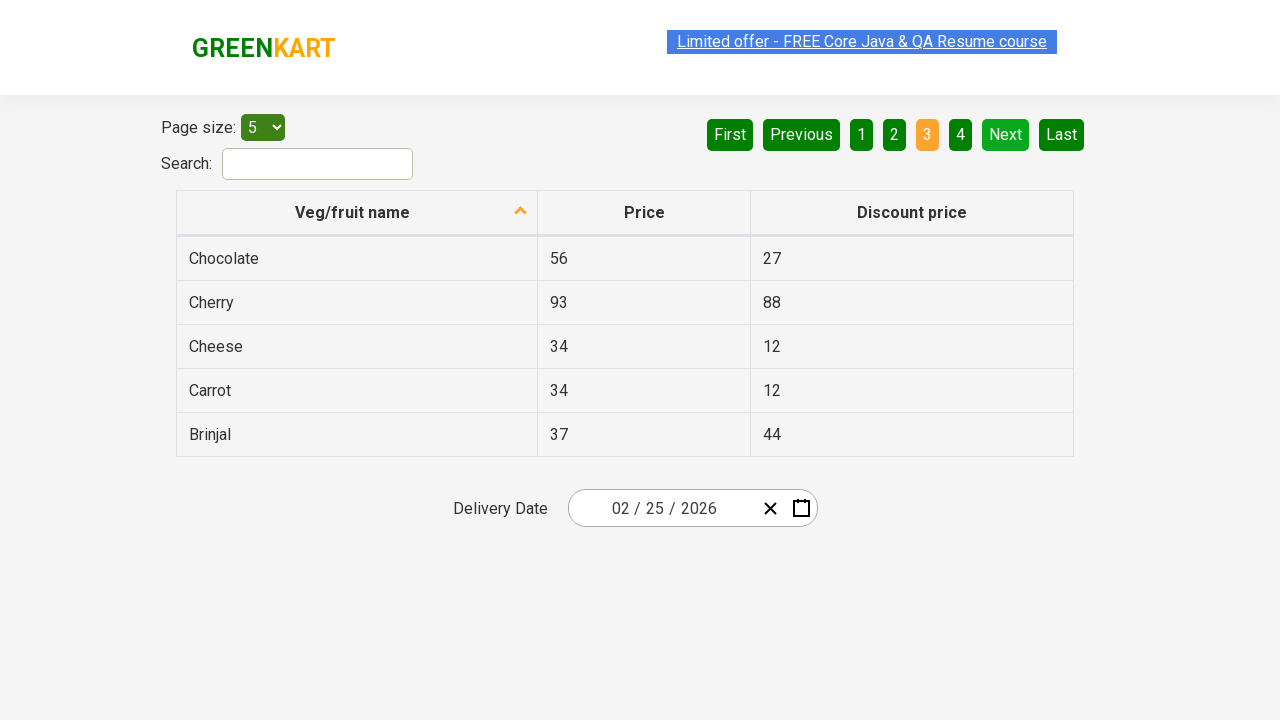

Waited for network idle after page navigation
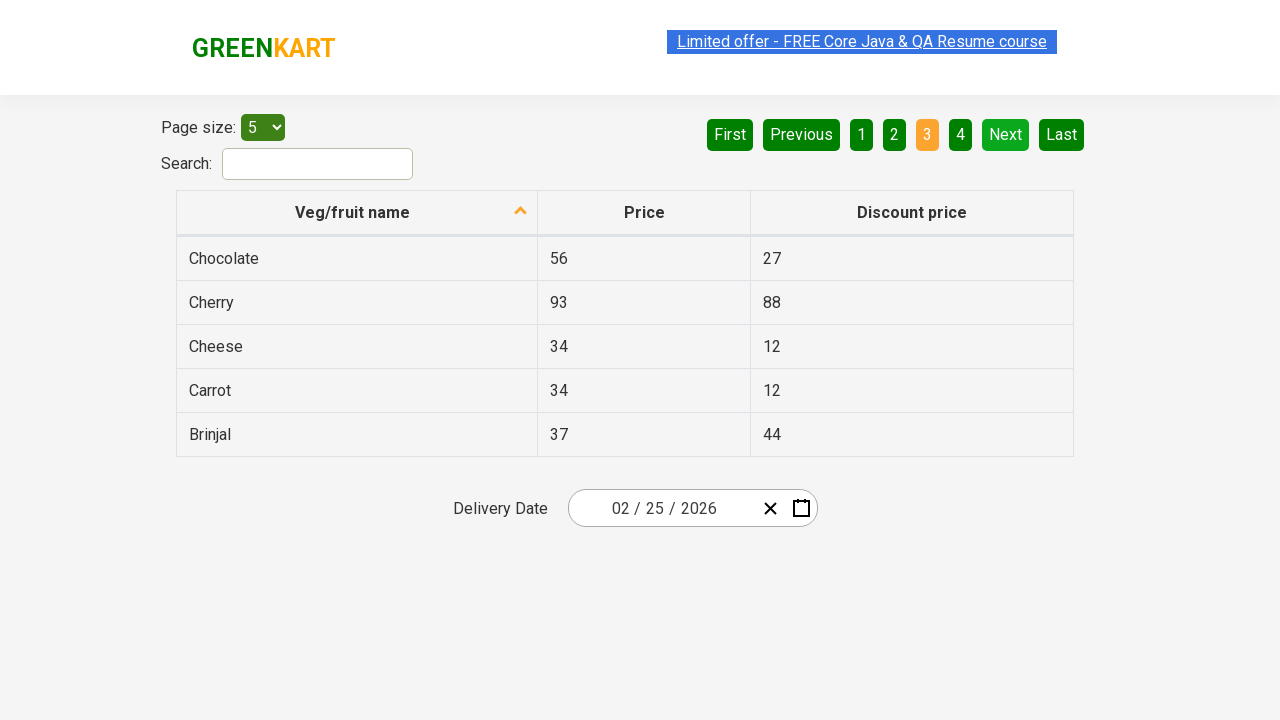

Retrieved all product names from current page
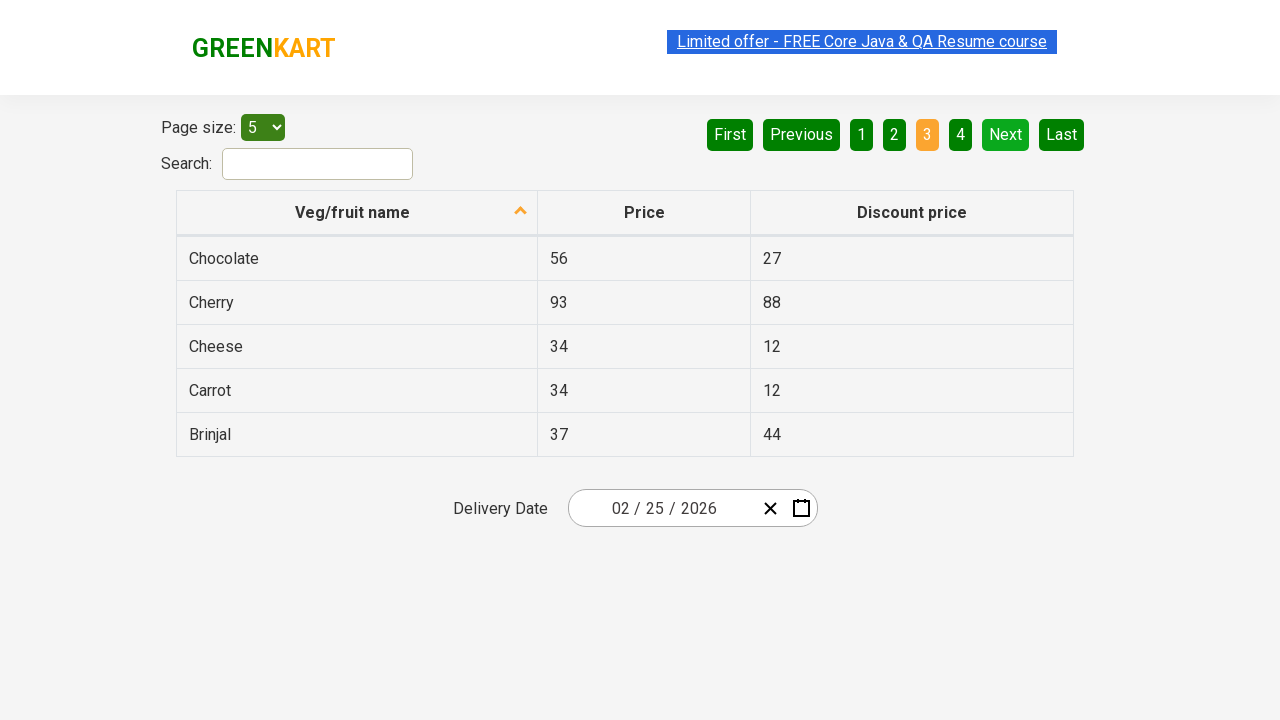

Located Cherry product row in table
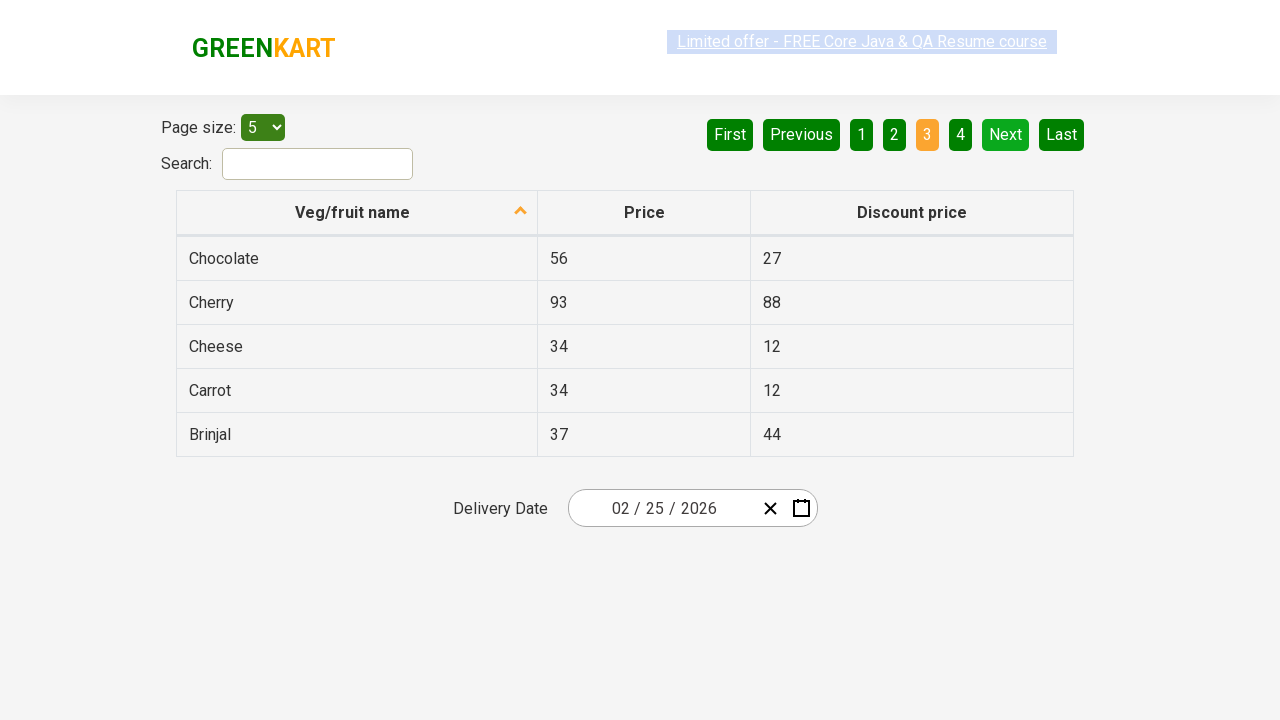

Retrieved Cherry product price from second column
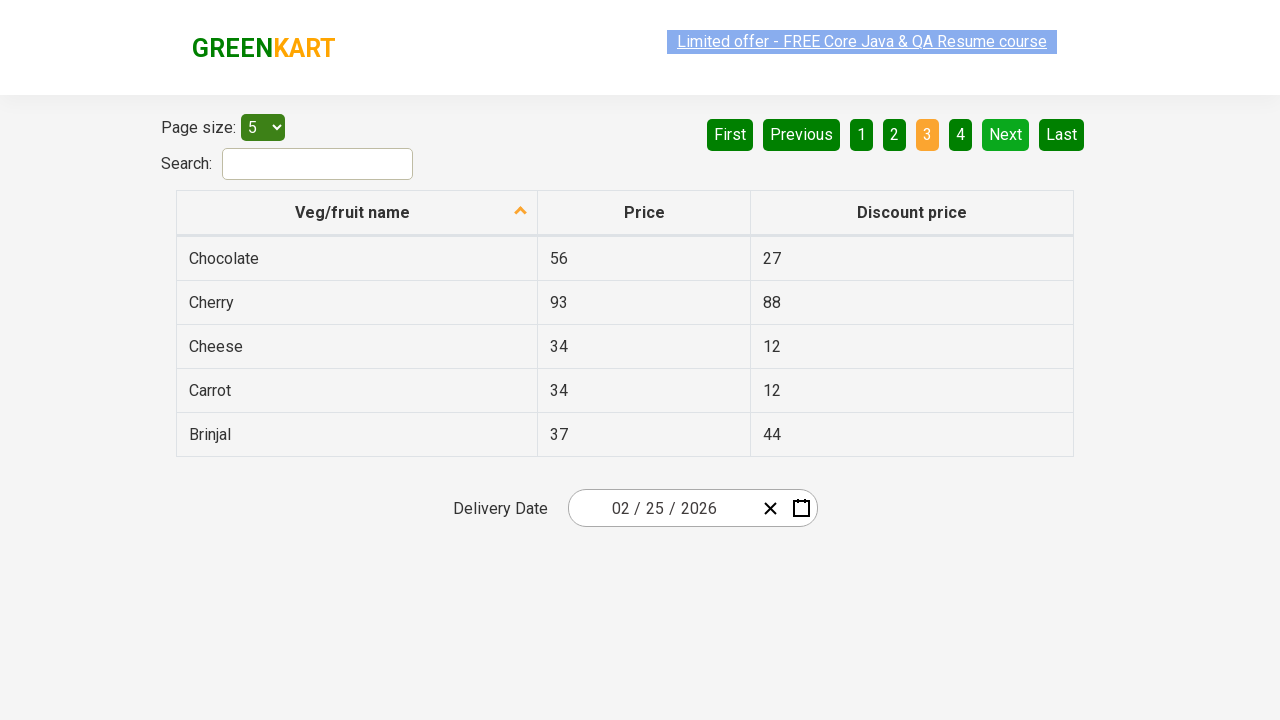

Cherry product found with price: 93
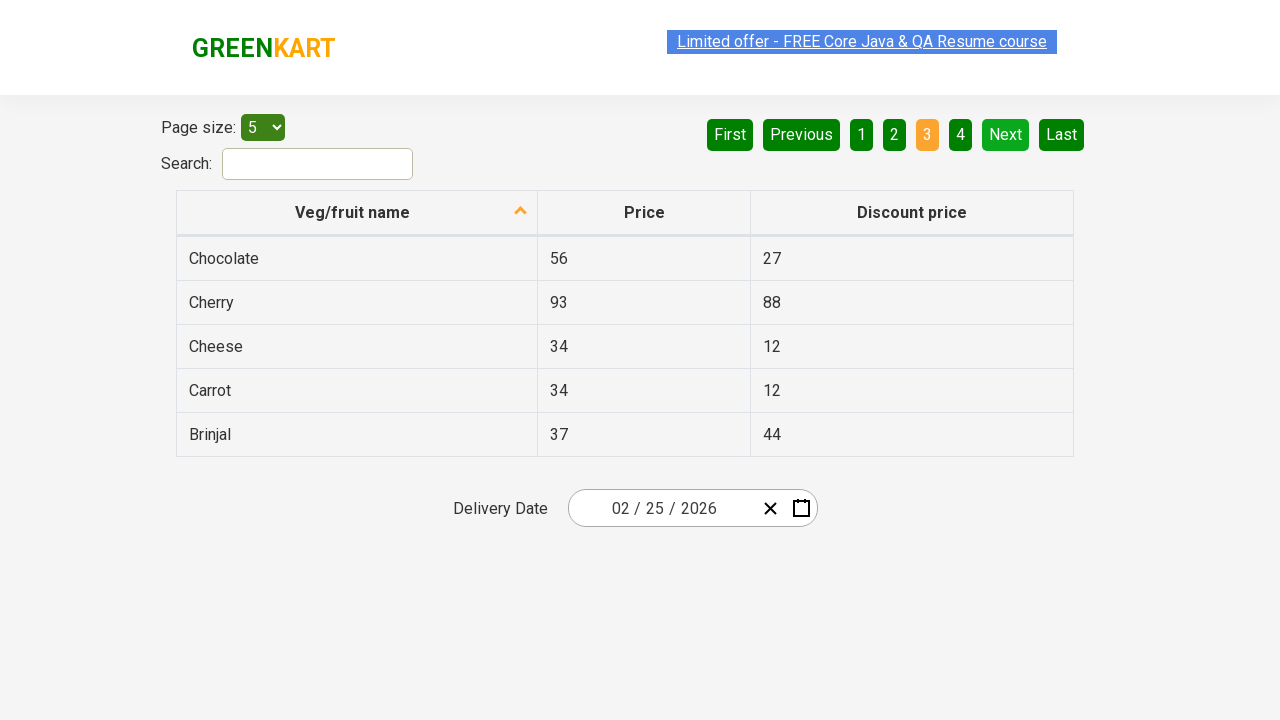

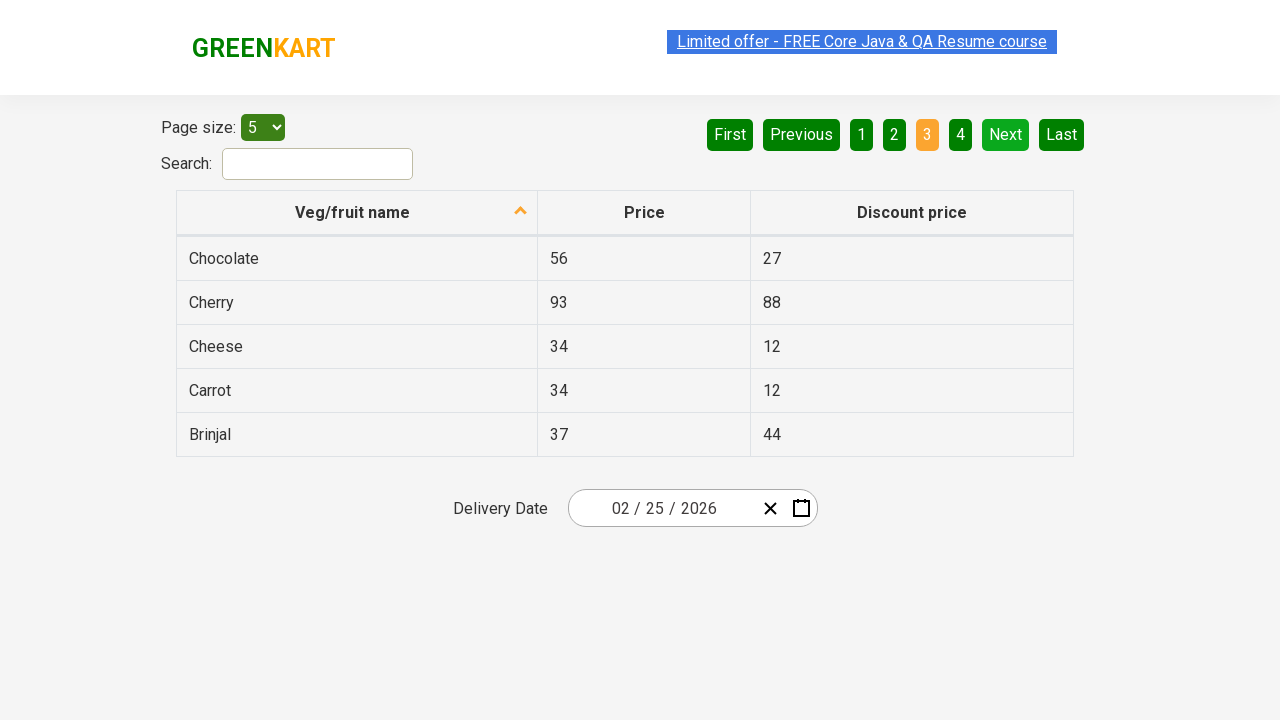